Navigates to the Store page and verifies that a product image is displayed.

Starting URL: https://atid.store/

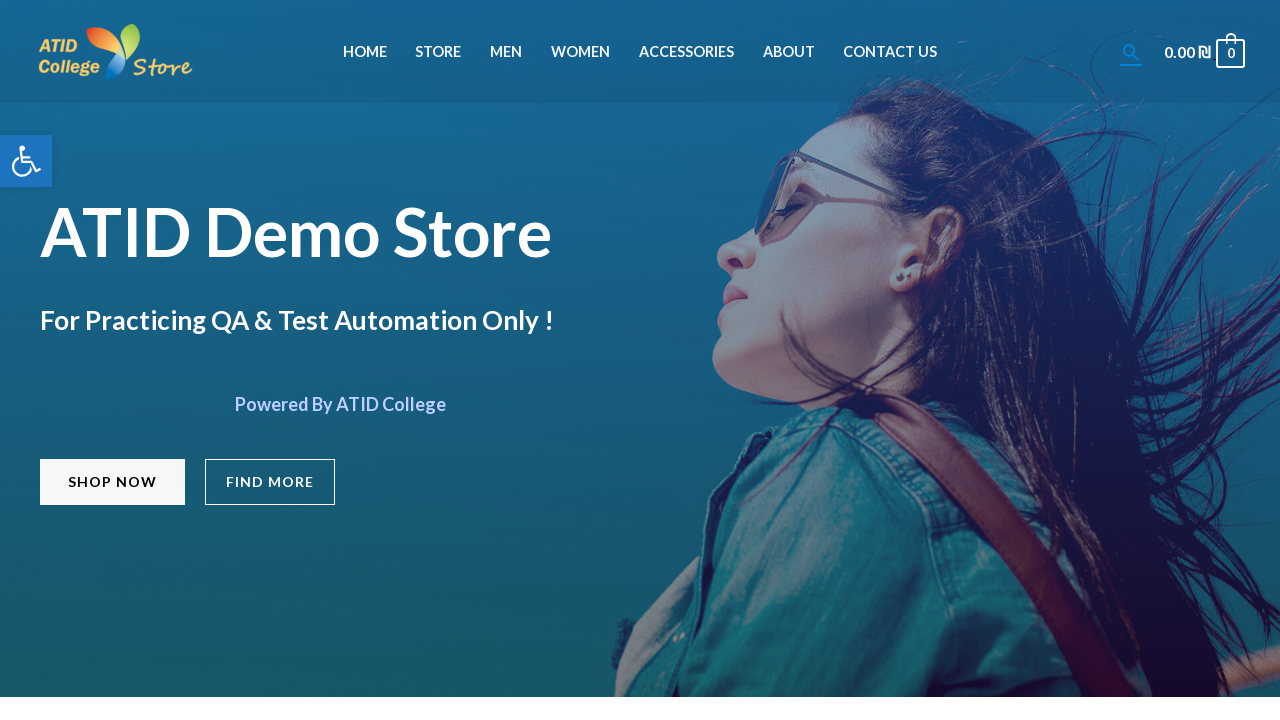

Navigated to https://atid.store/
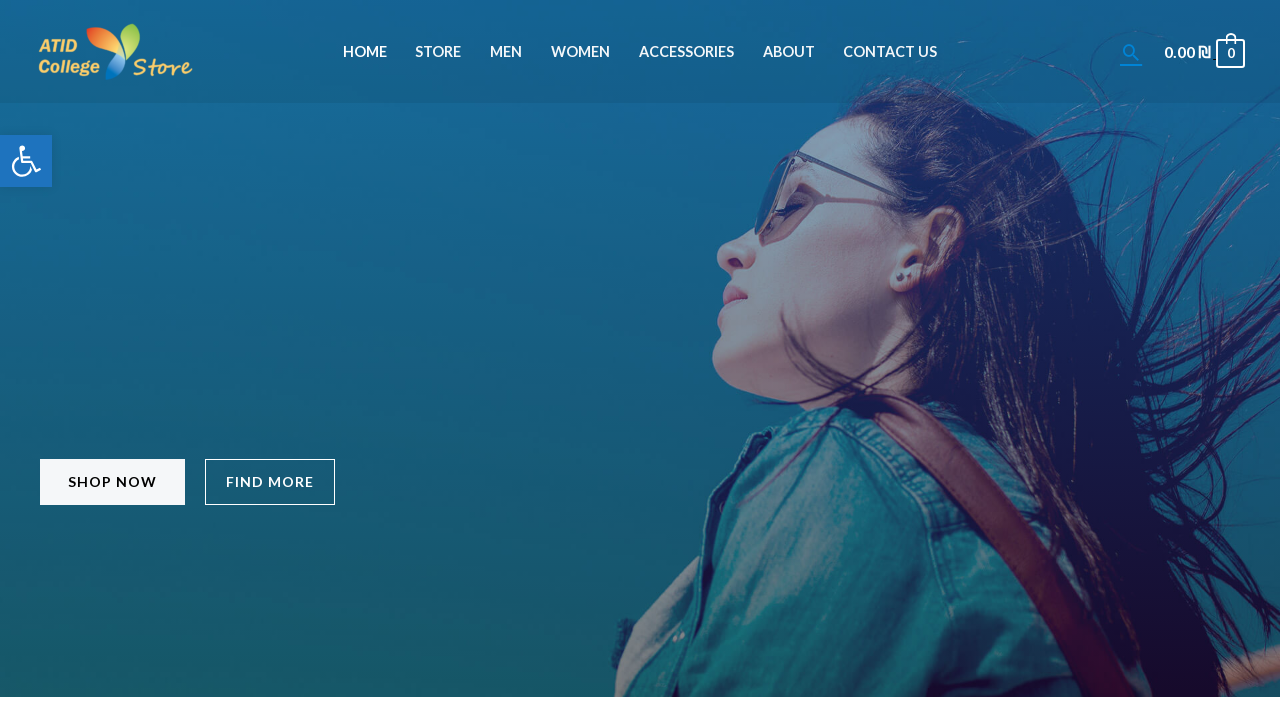

Clicked on the Store button in the top menu at (438, 52) on text=Store
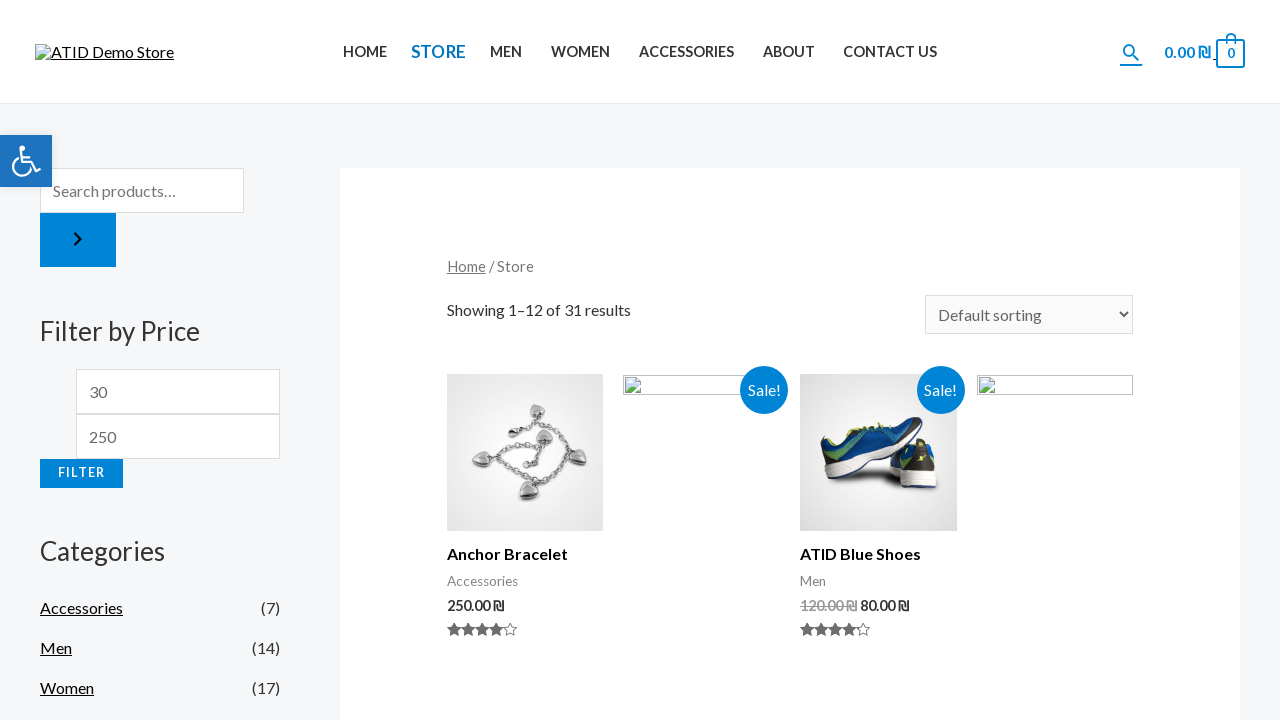

Product elements loaded on the Store page
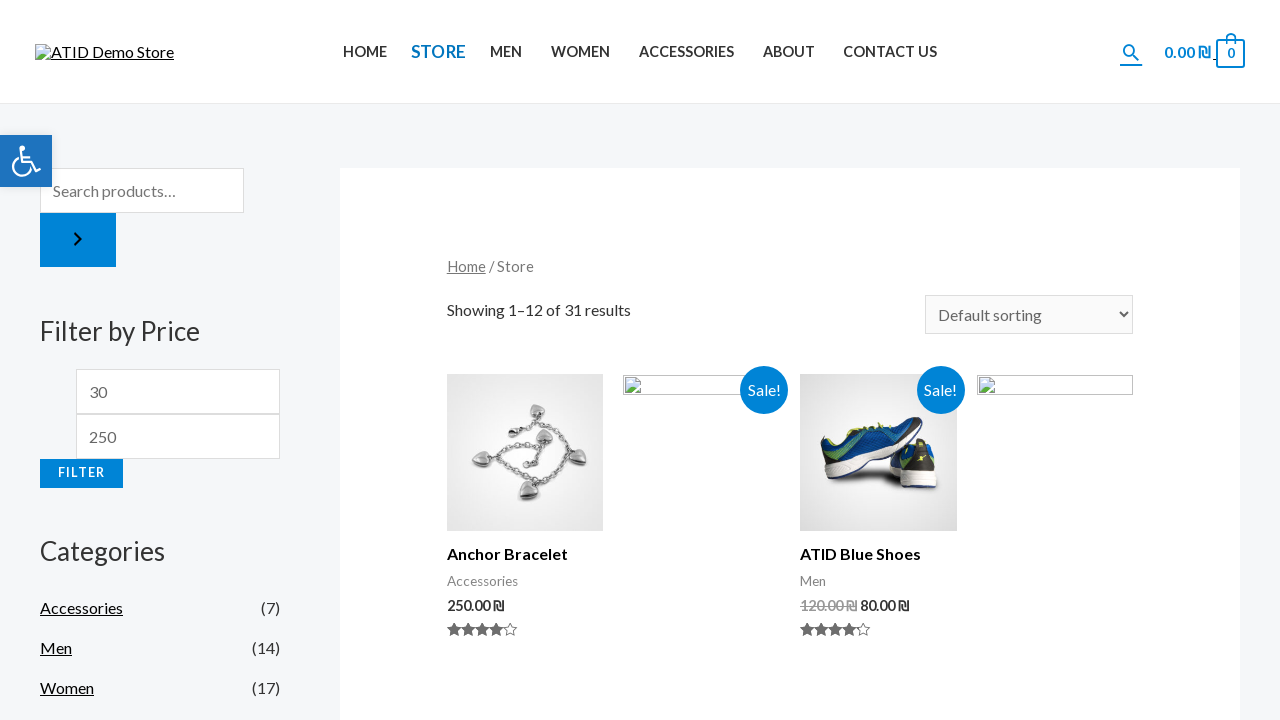

Verified that the product image is displayed
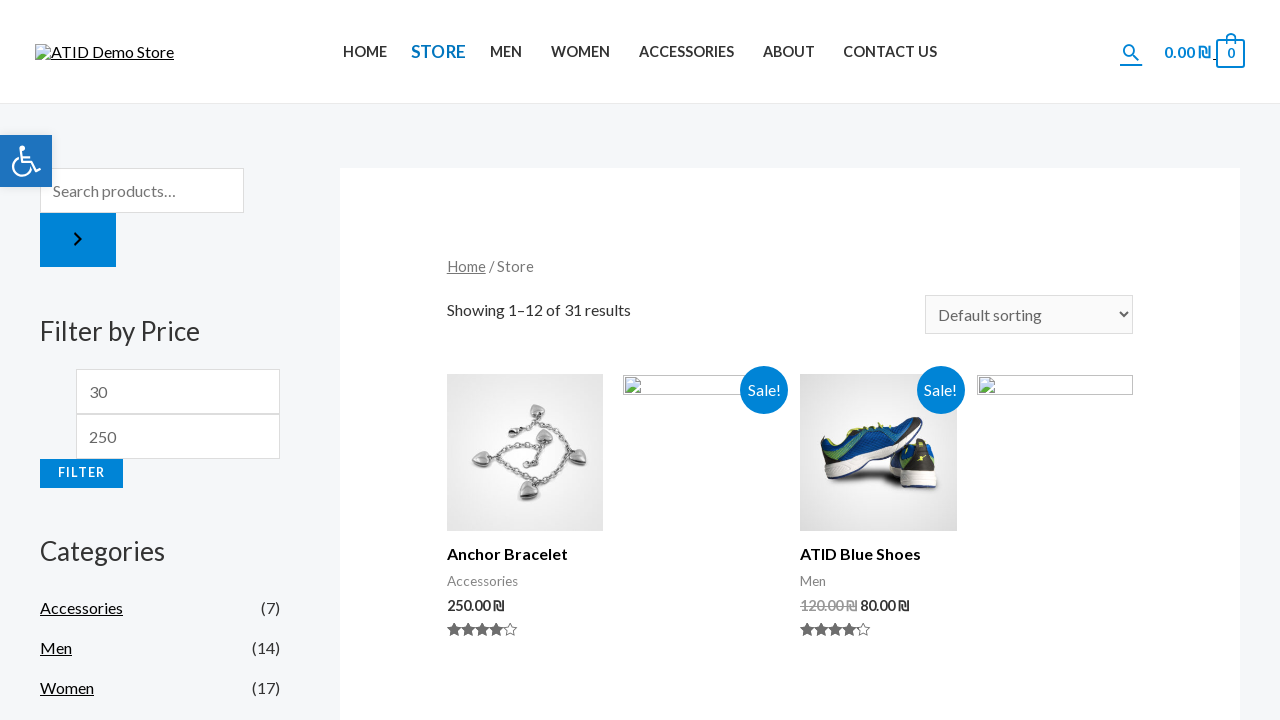

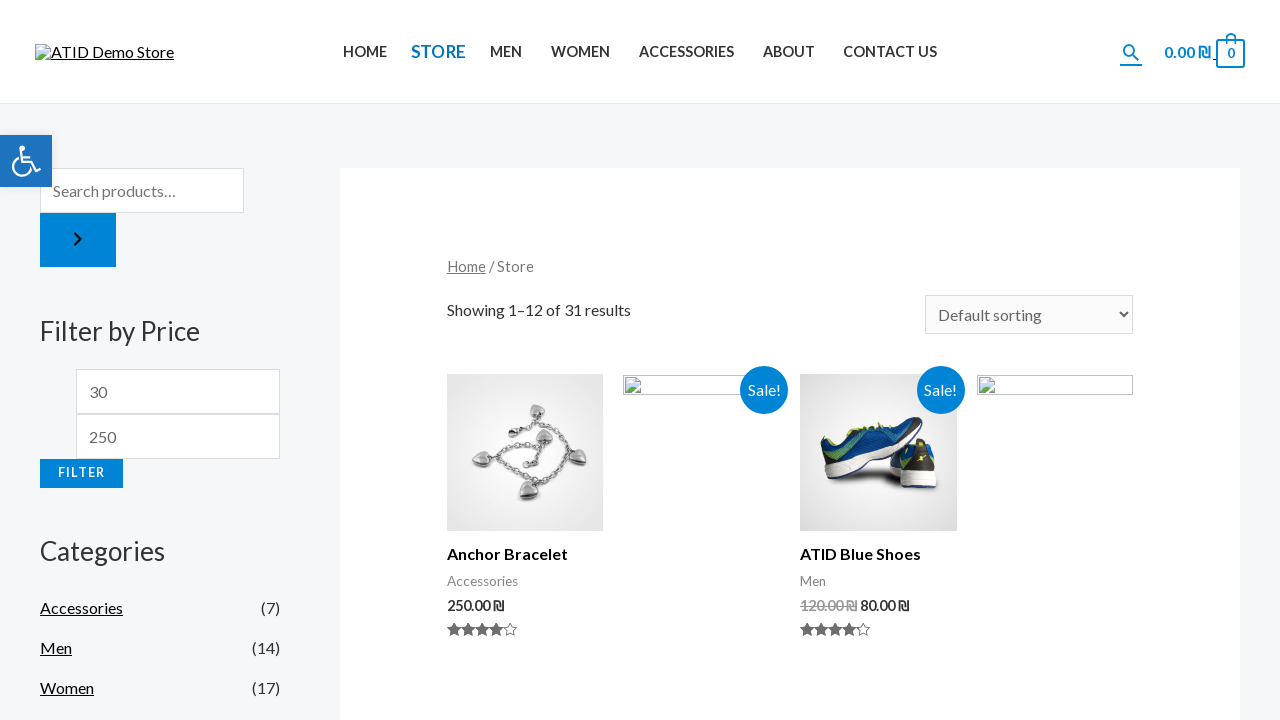